Tests that a delayed JavaScript alert appears after 5 seconds when clicking the timer alert button

Starting URL: https://demoqa.com/alerts

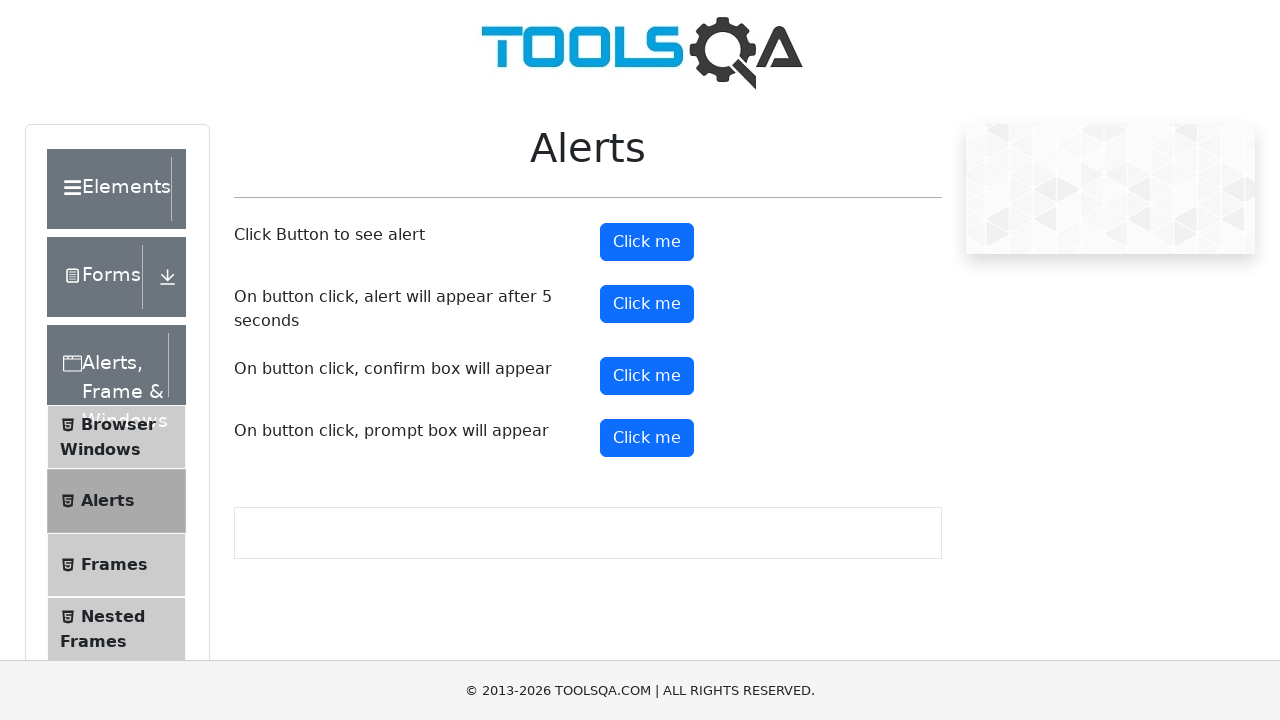

Set up dialog handler to accept alerts
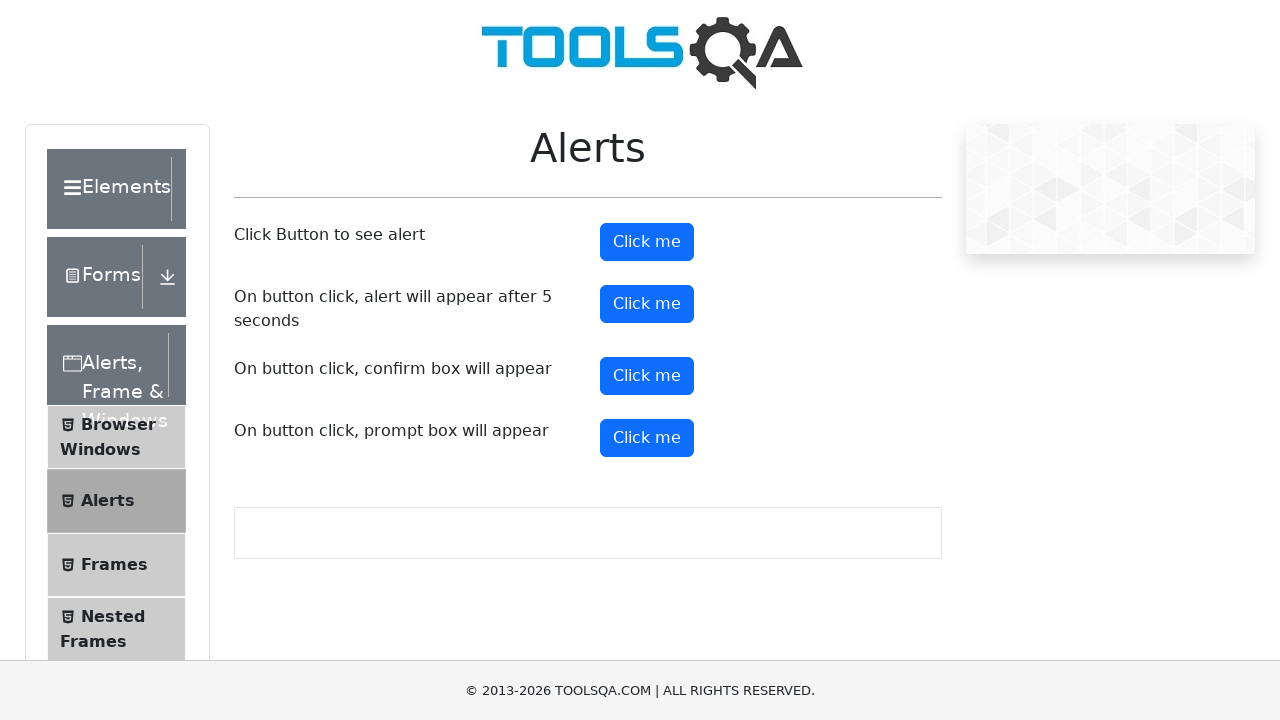

Clicked the timer alert button at (647, 304) on #timerAlertButton
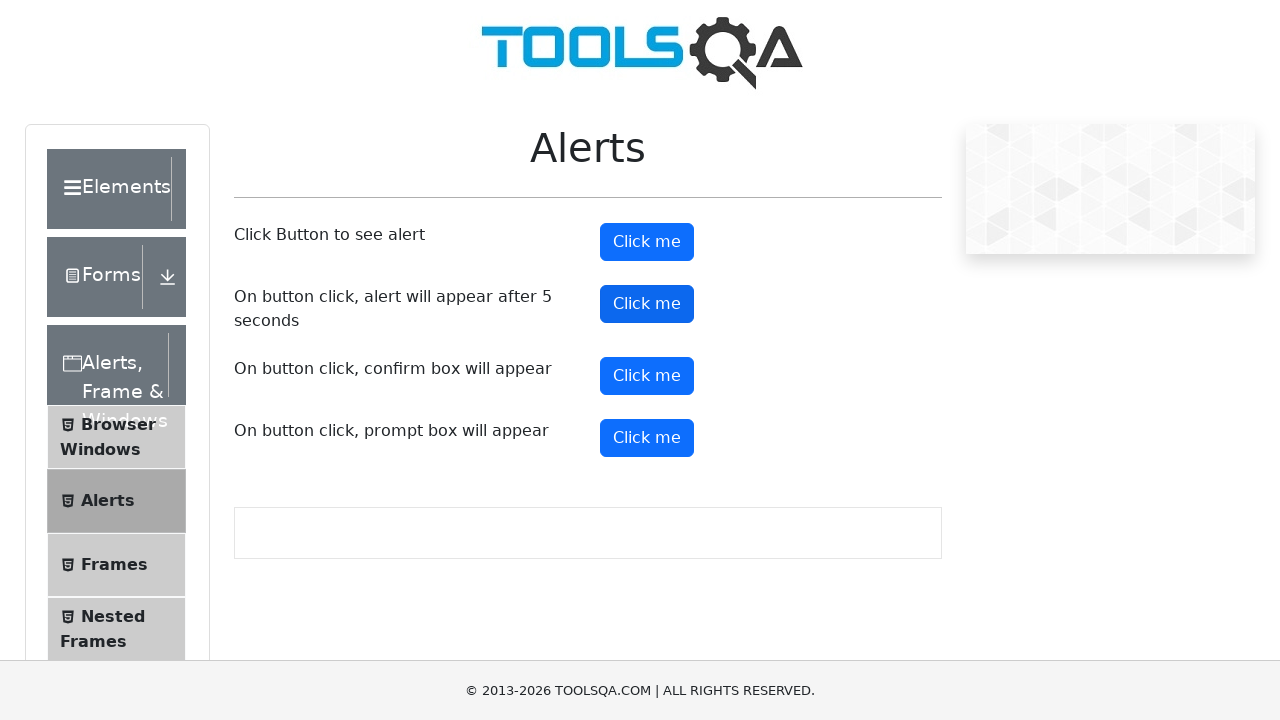

Waited 6 seconds for delayed alert to appear and be handled
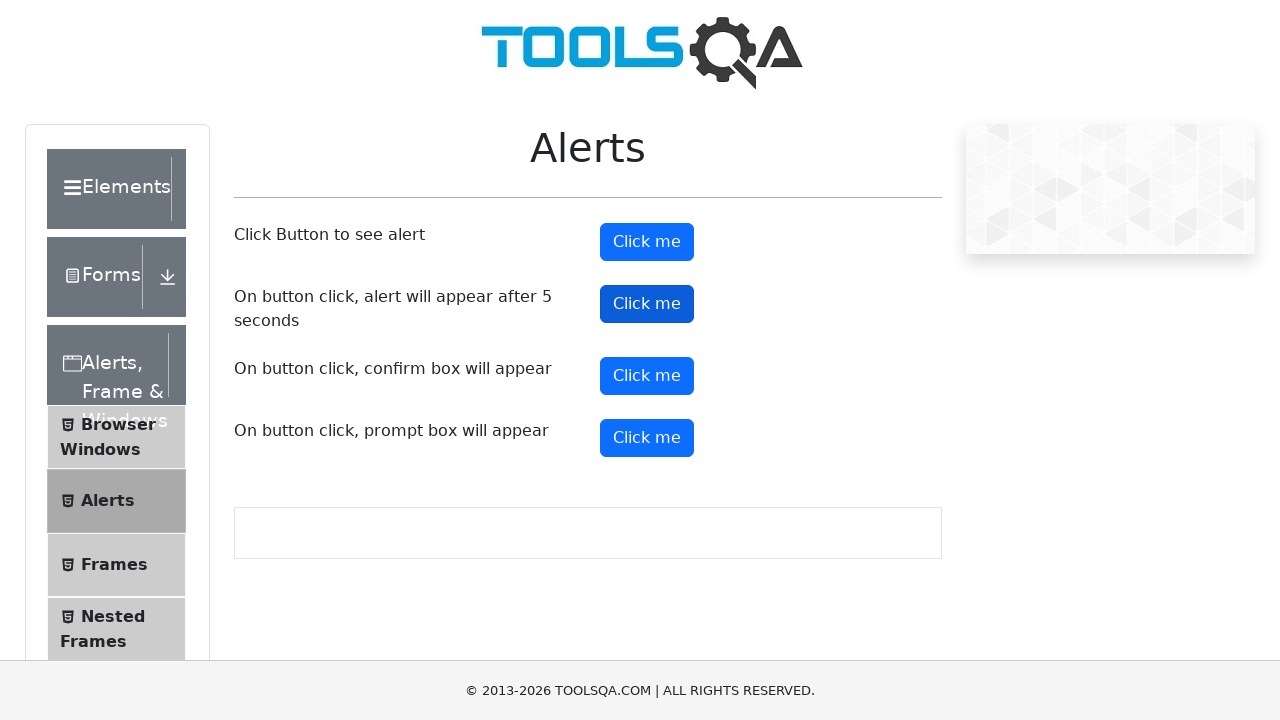

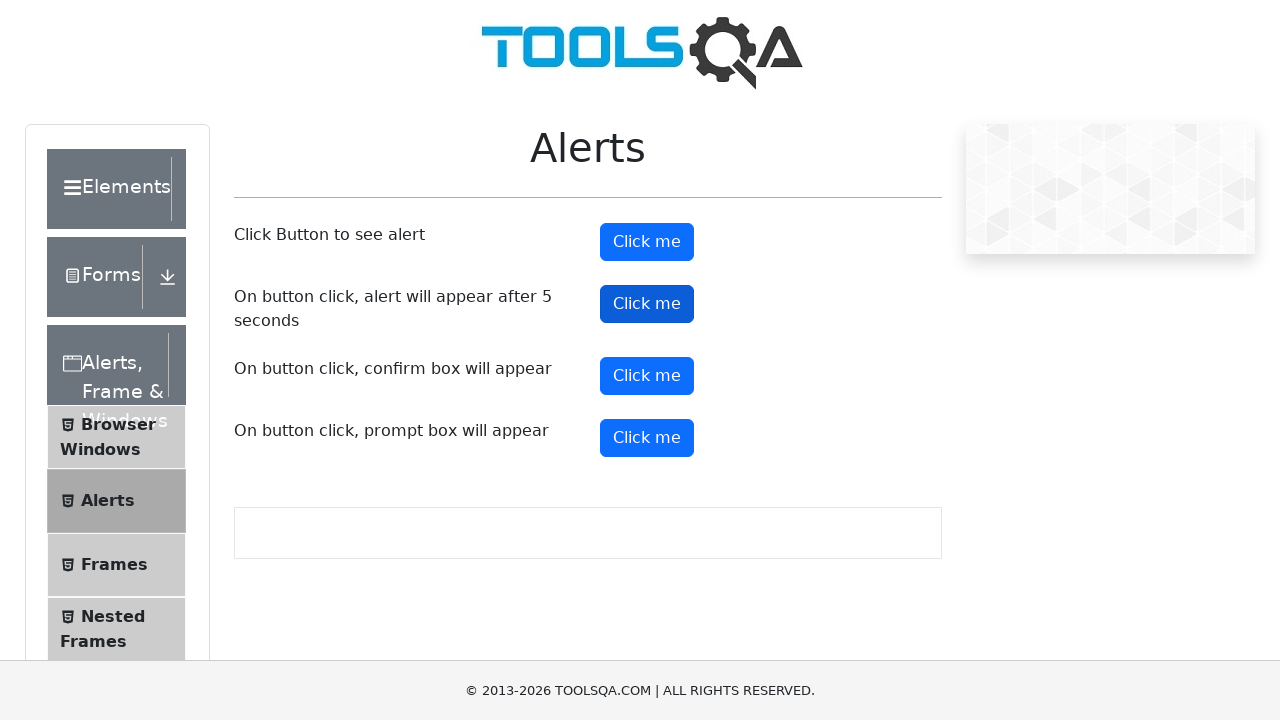